Tests signup with empty username field, verifying the validation alert message

Starting URL: https://www.demoblaze.com/

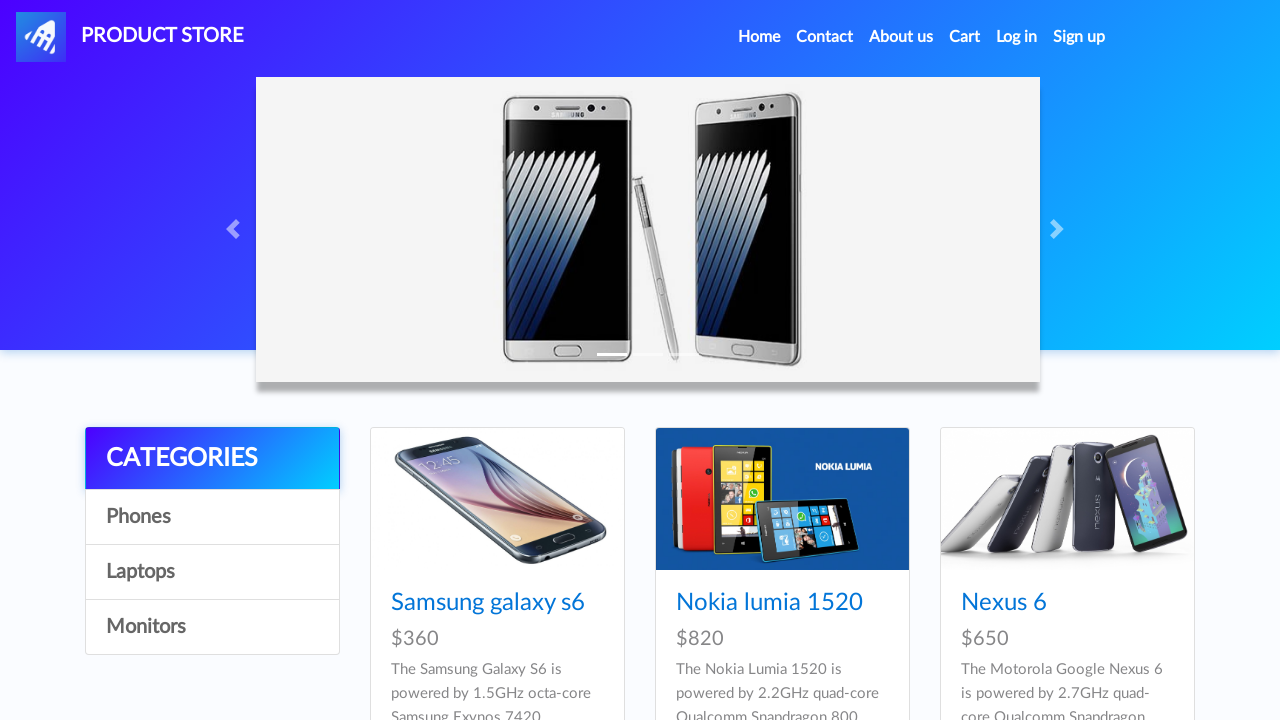

Clicked Sign up button to open signup modal at (1079, 37) on #signin2
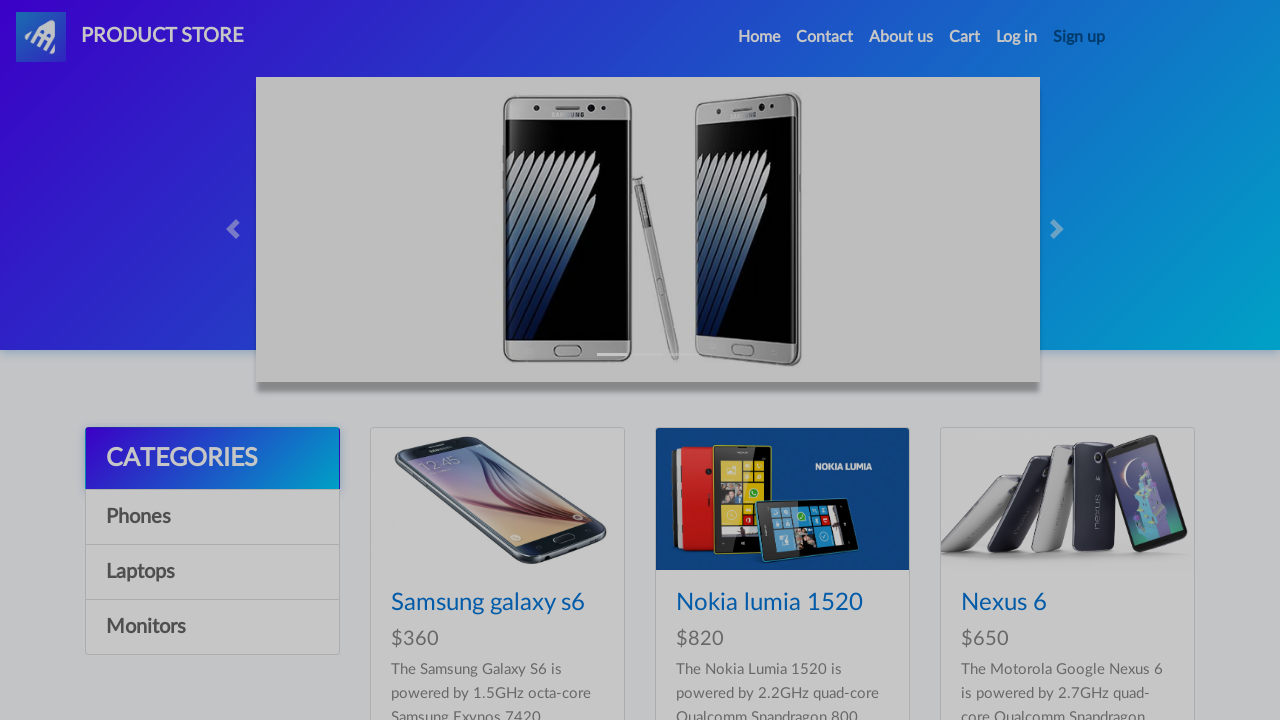

Signup modal appeared with username field visible
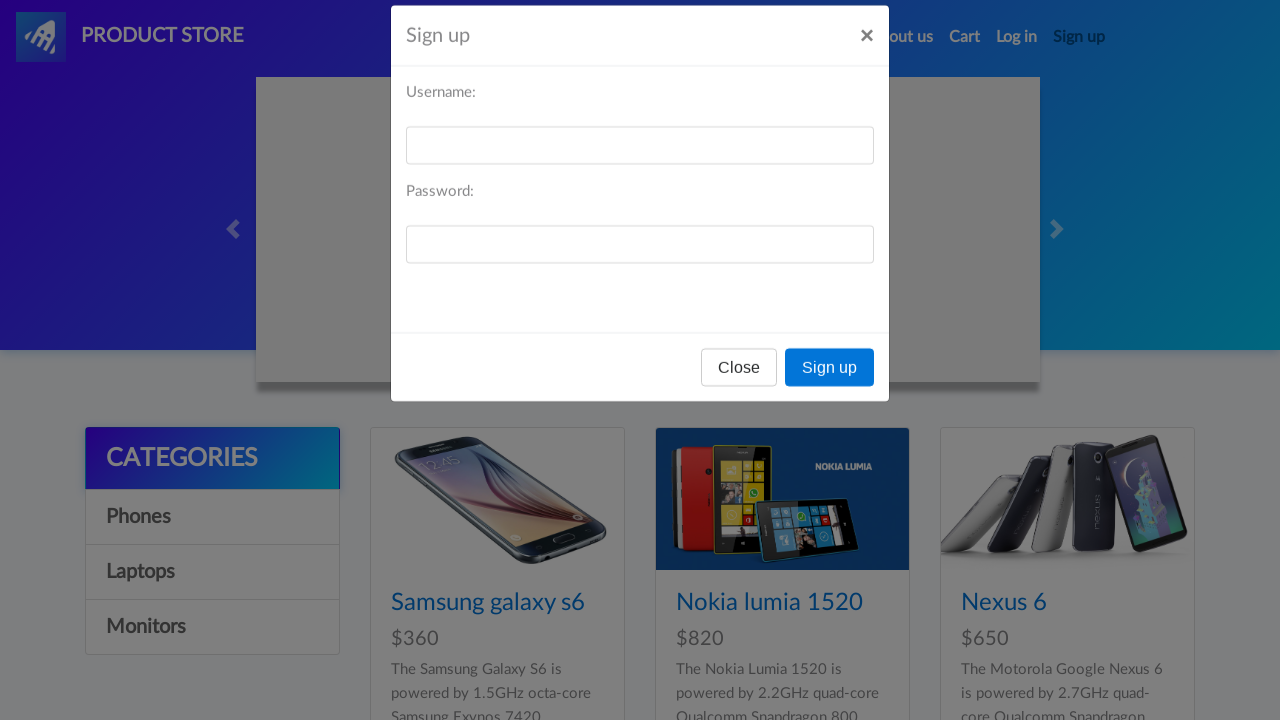

Filled password field, leaving username empty on #sign-password
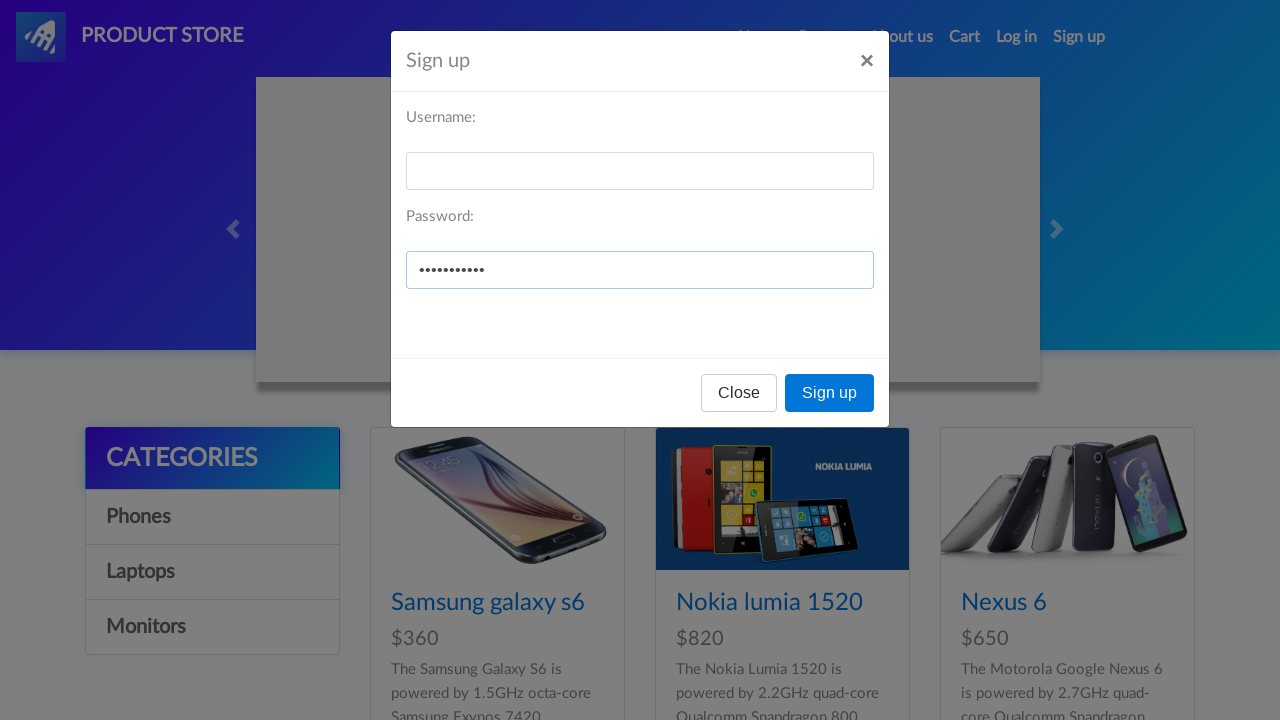

Clicked Sign up button to submit form with empty username at (830, 393) on xpath=//*[@id='signInModal']/div/div/div[3]/button[2]
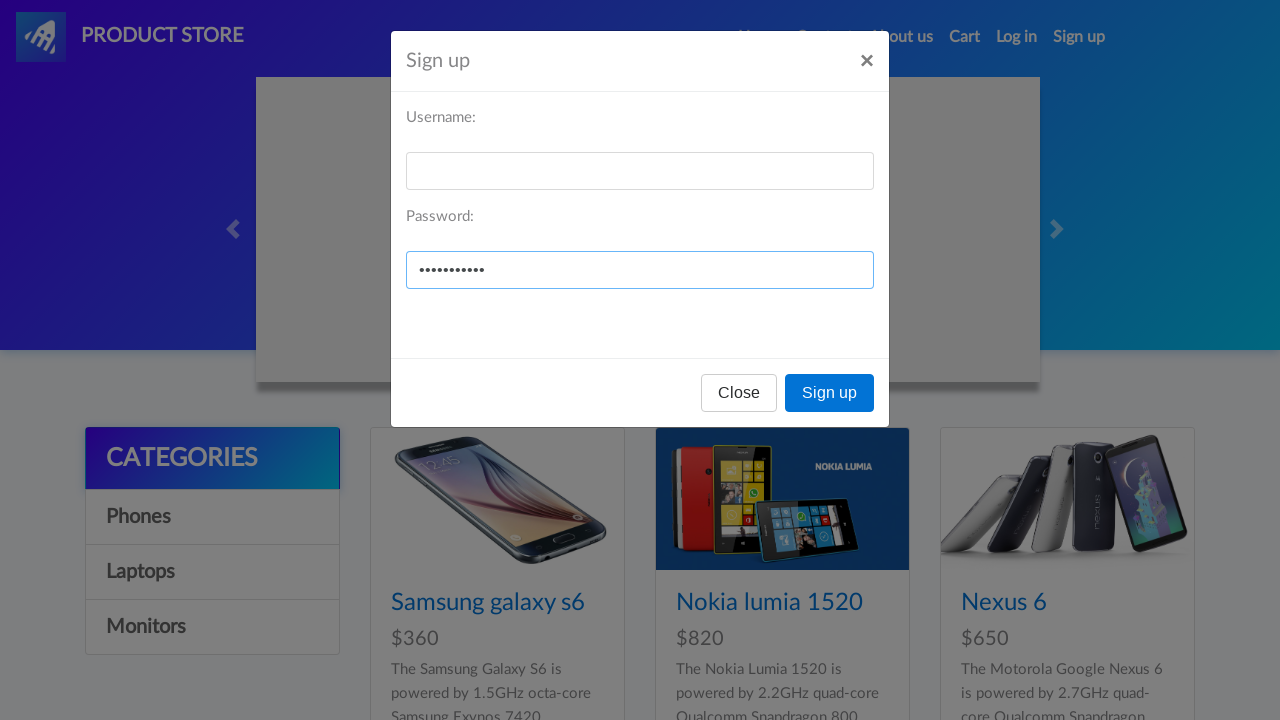

Validation alert appeared and was accepted
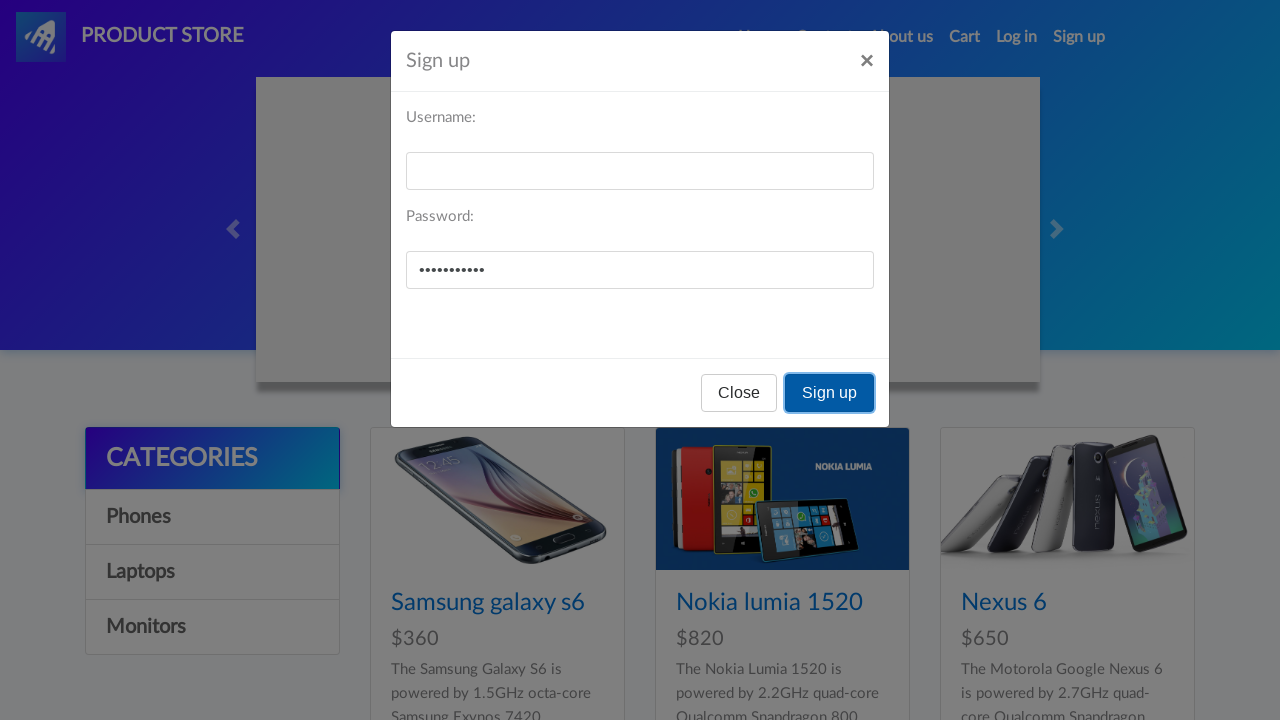

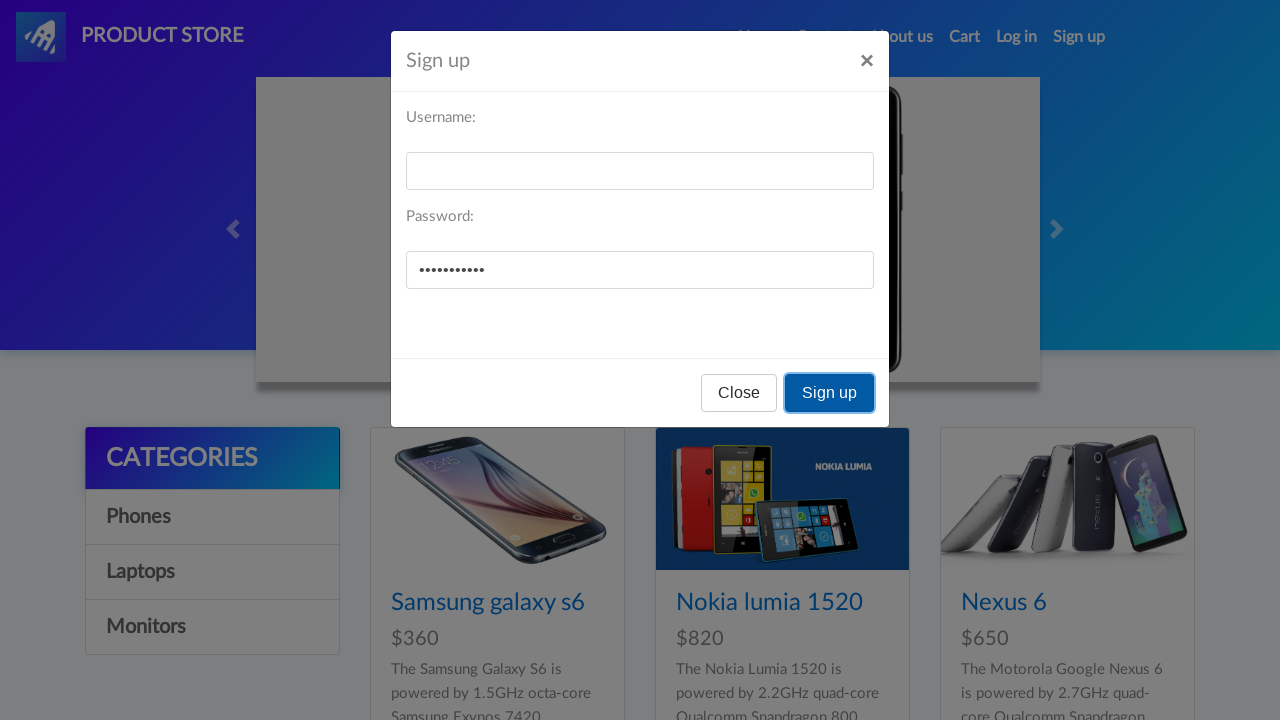